Tests that edits are saved when the input field loses focus (blur event)

Starting URL: https://demo.playwright.dev/todomvc

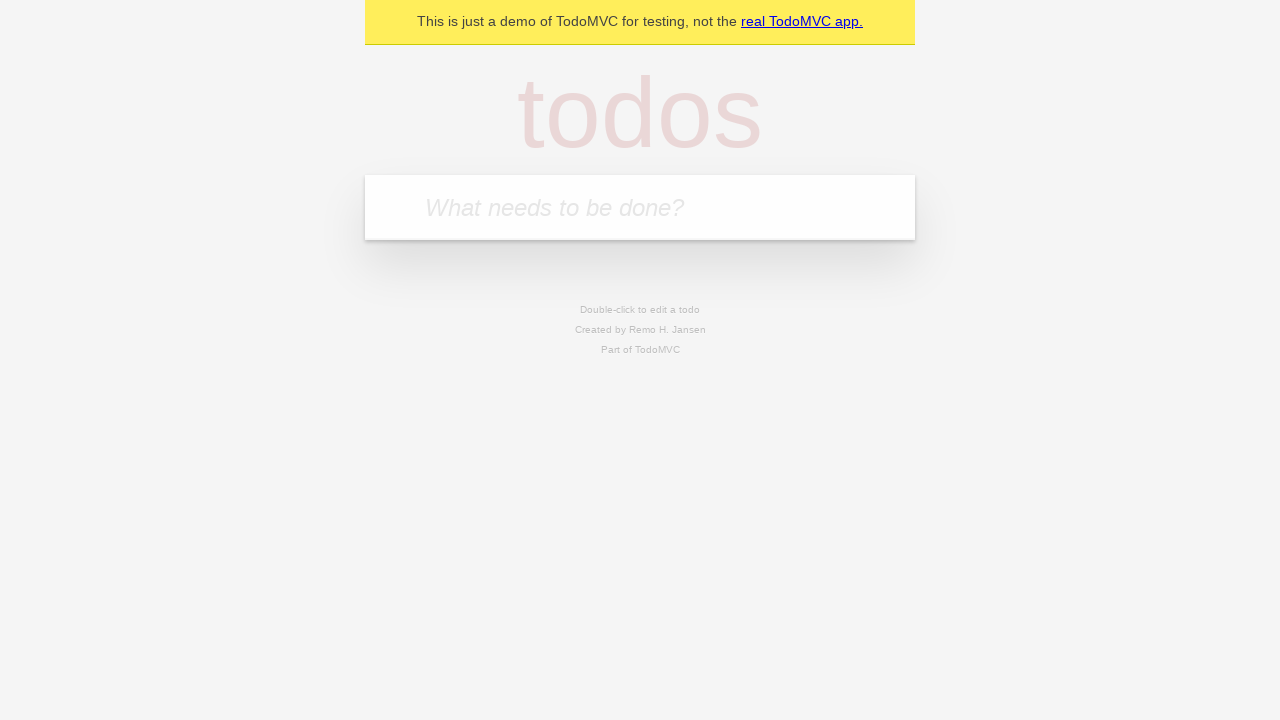

Filled new todo input with 'buy some cheese' on internal:attr=[placeholder="What needs to be done?"i]
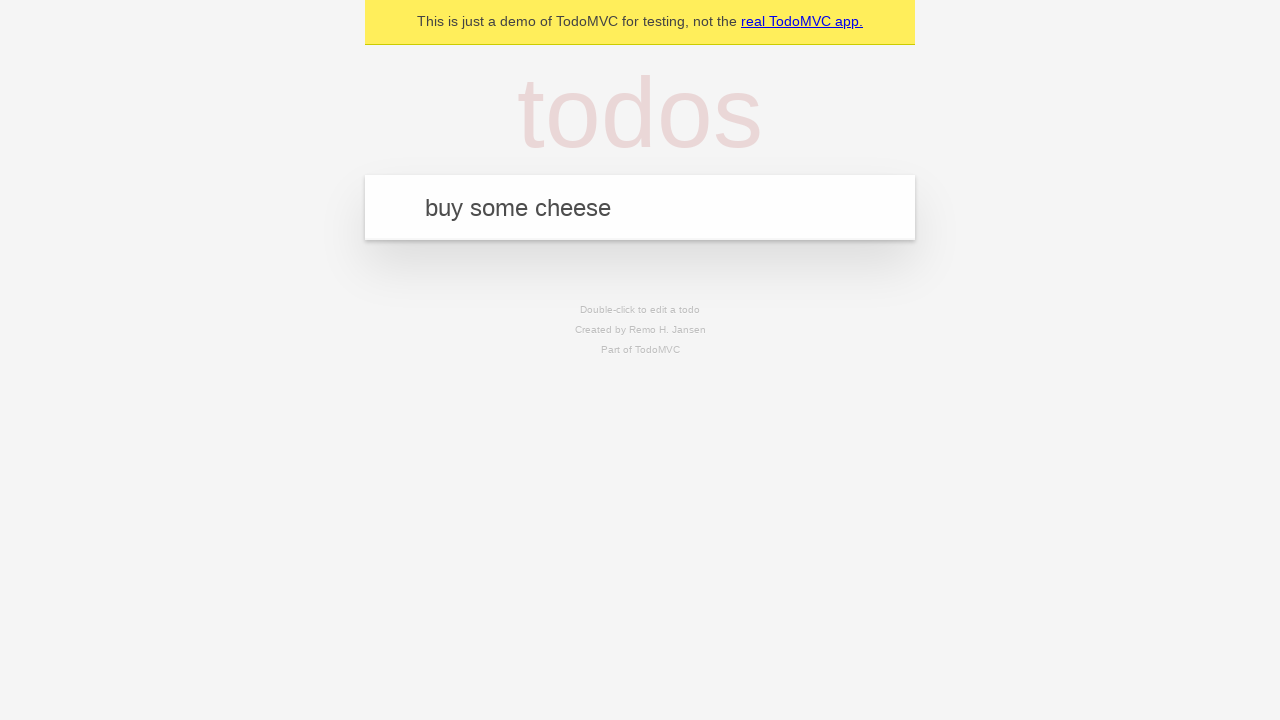

Pressed Enter to create todo 'buy some cheese' on internal:attr=[placeholder="What needs to be done?"i]
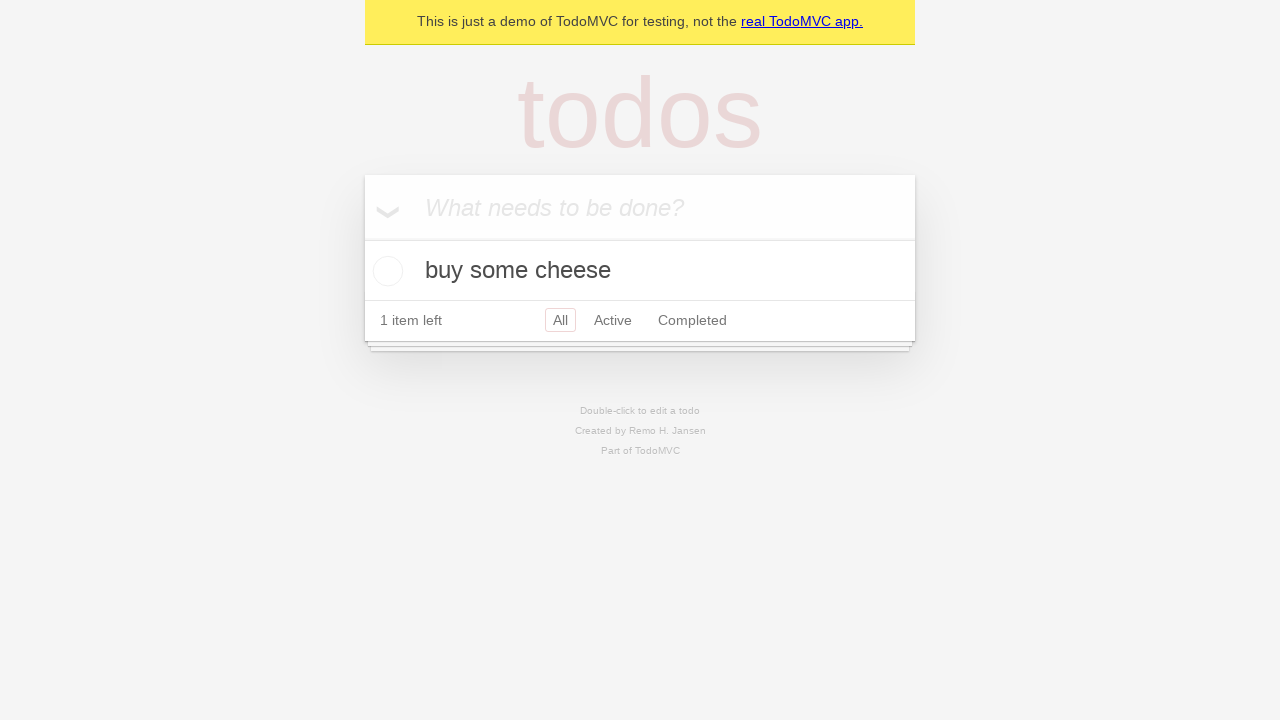

Filled new todo input with 'feed the cat' on internal:attr=[placeholder="What needs to be done?"i]
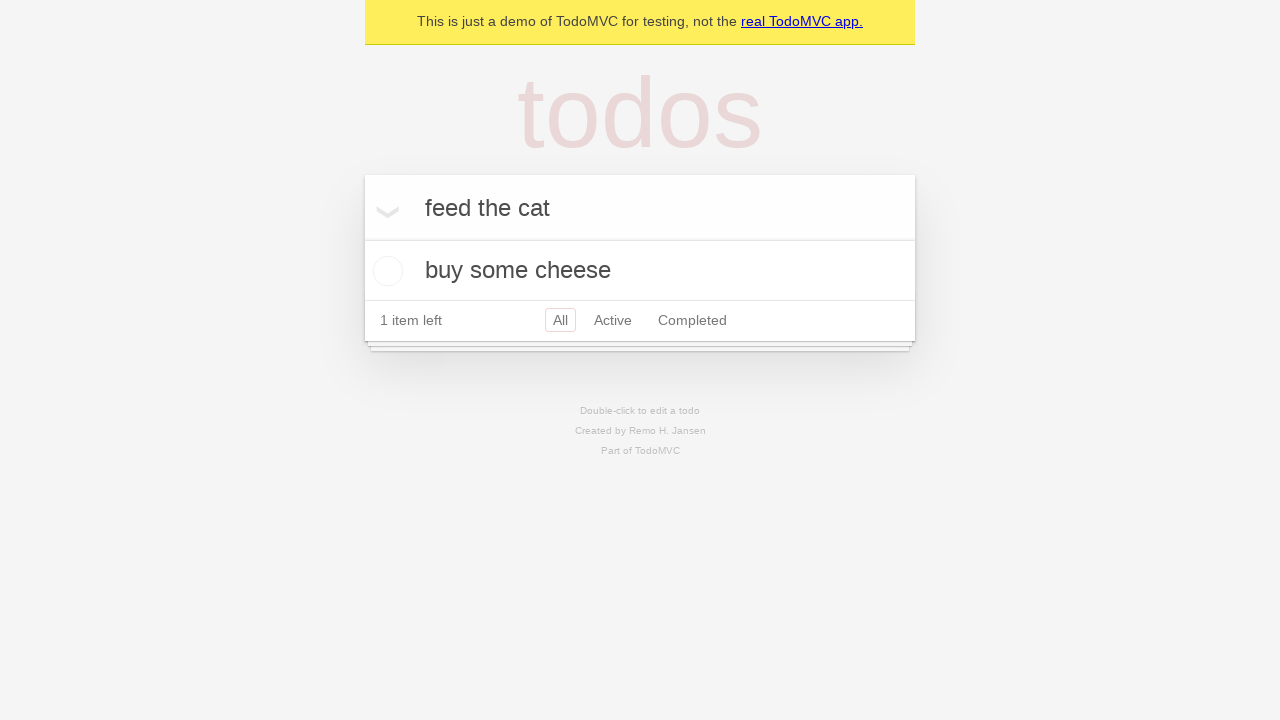

Pressed Enter to create todo 'feed the cat' on internal:attr=[placeholder="What needs to be done?"i]
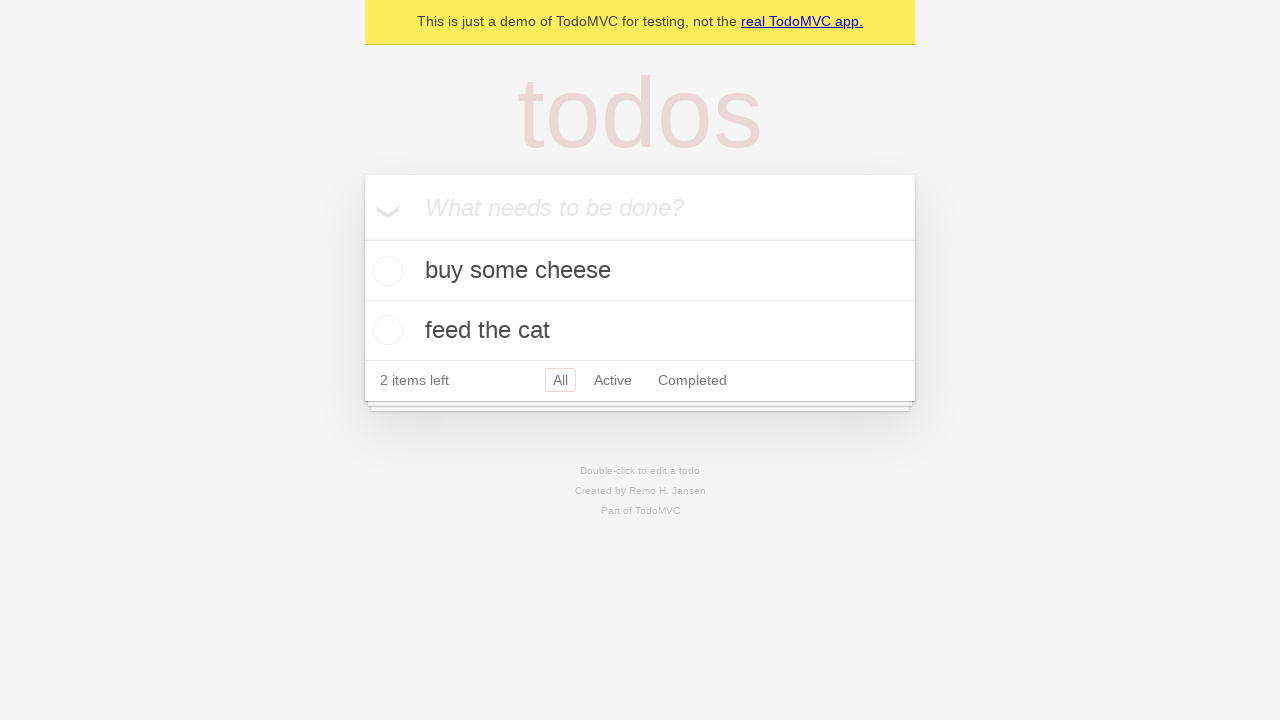

Filled new todo input with 'book a doctors appointment' on internal:attr=[placeholder="What needs to be done?"i]
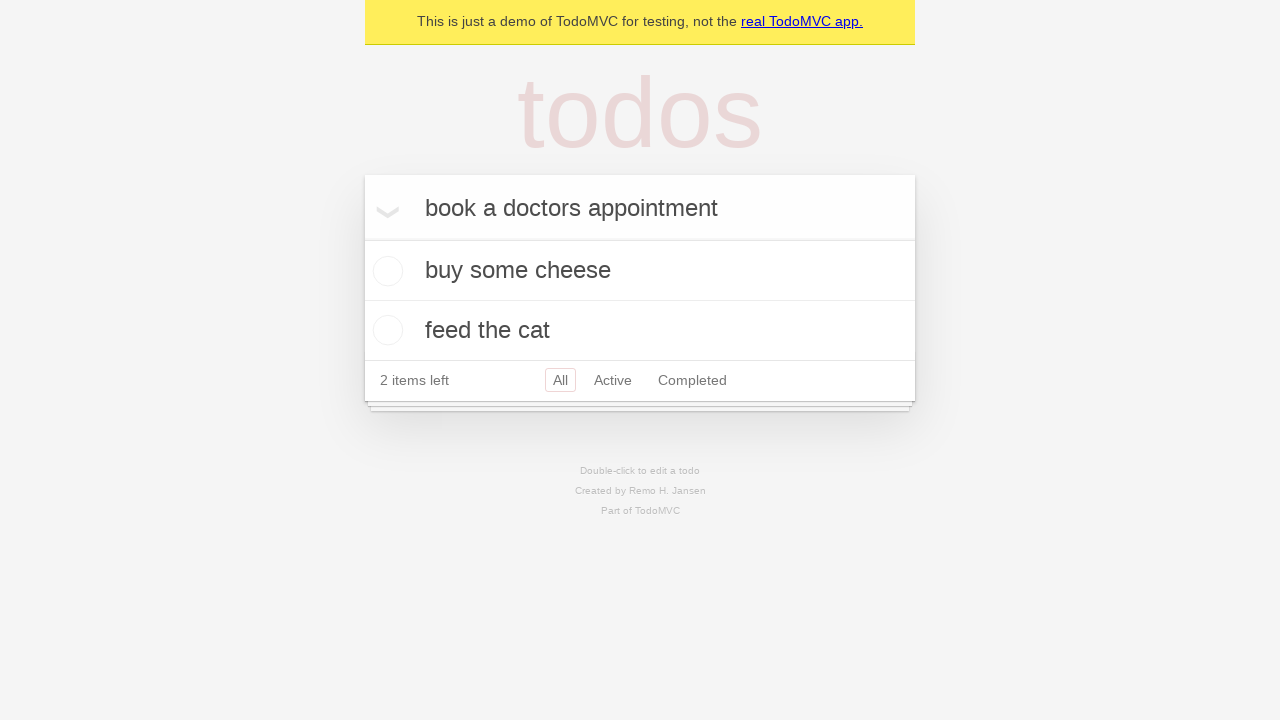

Pressed Enter to create todo 'book a doctors appointment' on internal:attr=[placeholder="What needs to be done?"i]
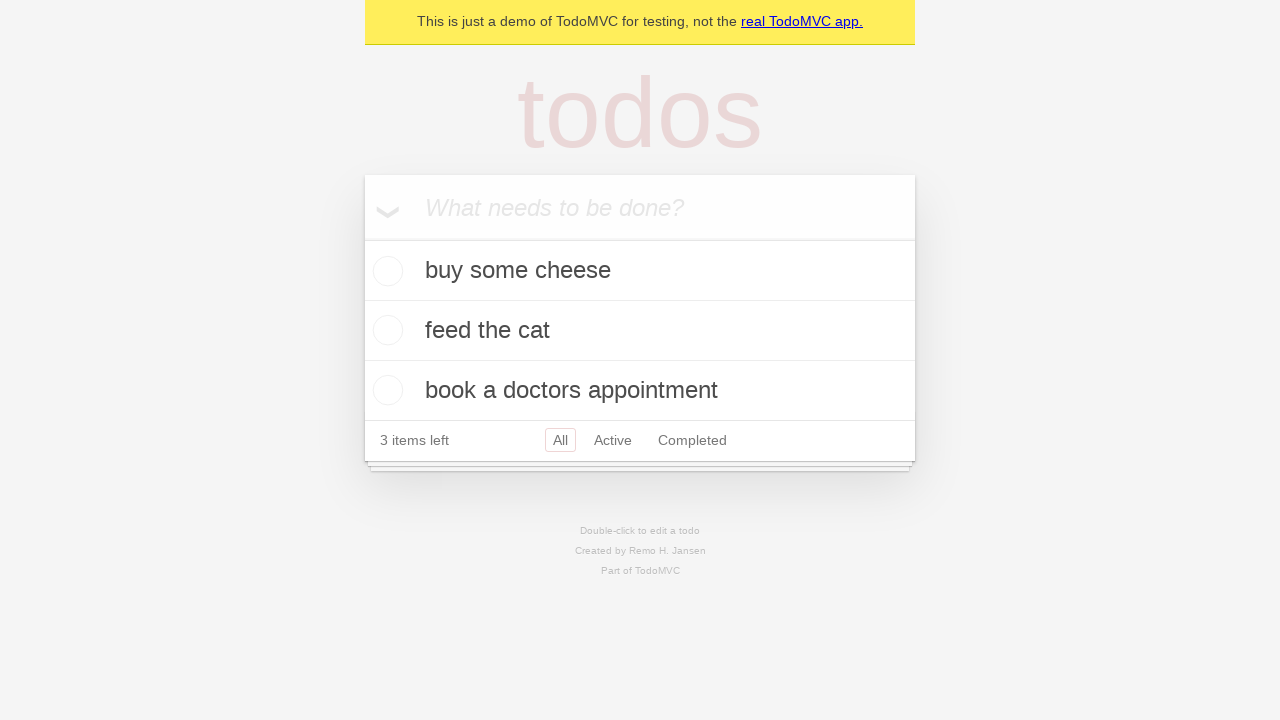

Waited for all 3 todo items to load
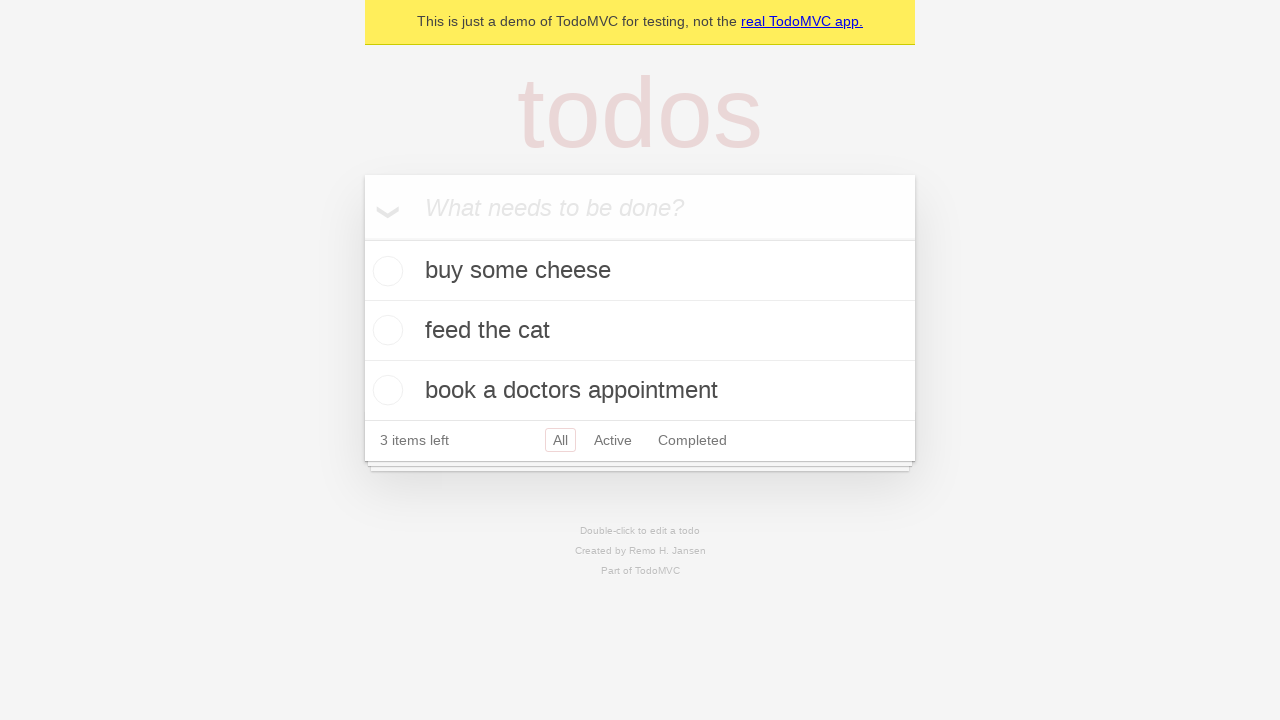

Double-clicked second todo item to enter edit mode at (640, 331) on internal:testid=[data-testid="todo-item"s] >> nth=1
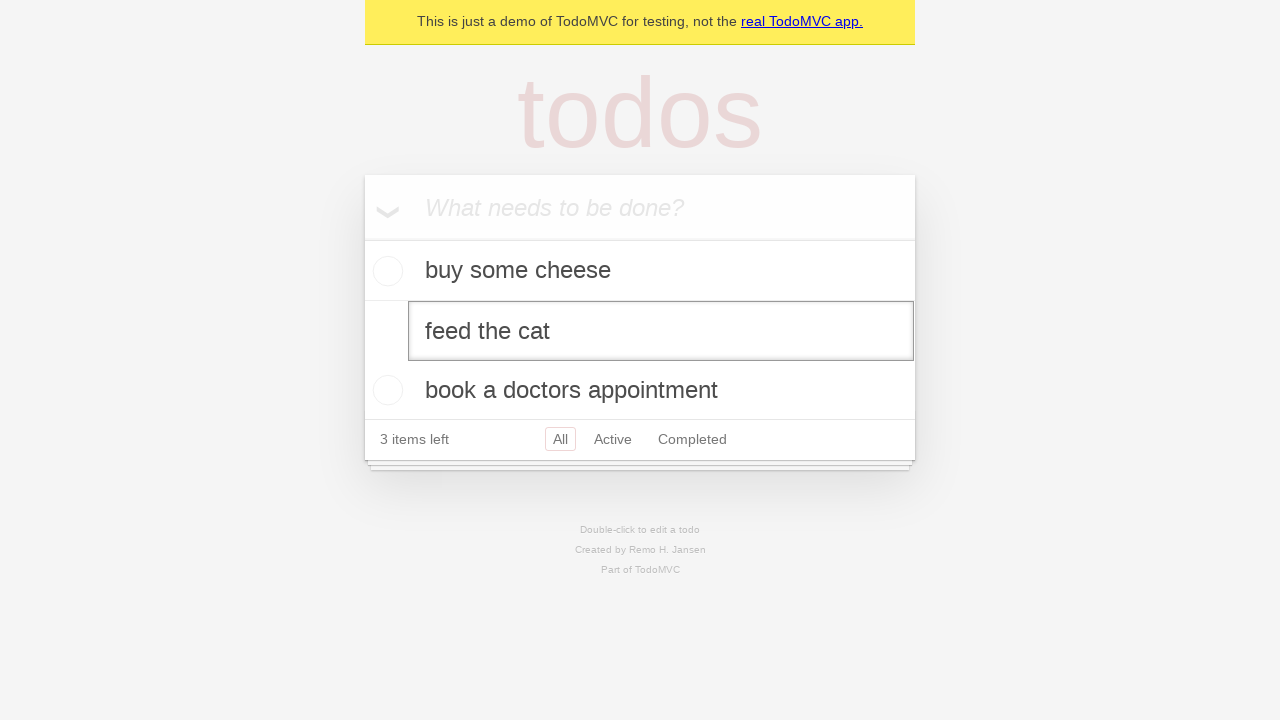

Filled edit input with 'buy some sausages' on internal:testid=[data-testid="todo-item"s] >> nth=1 >> internal:role=textbox[nam
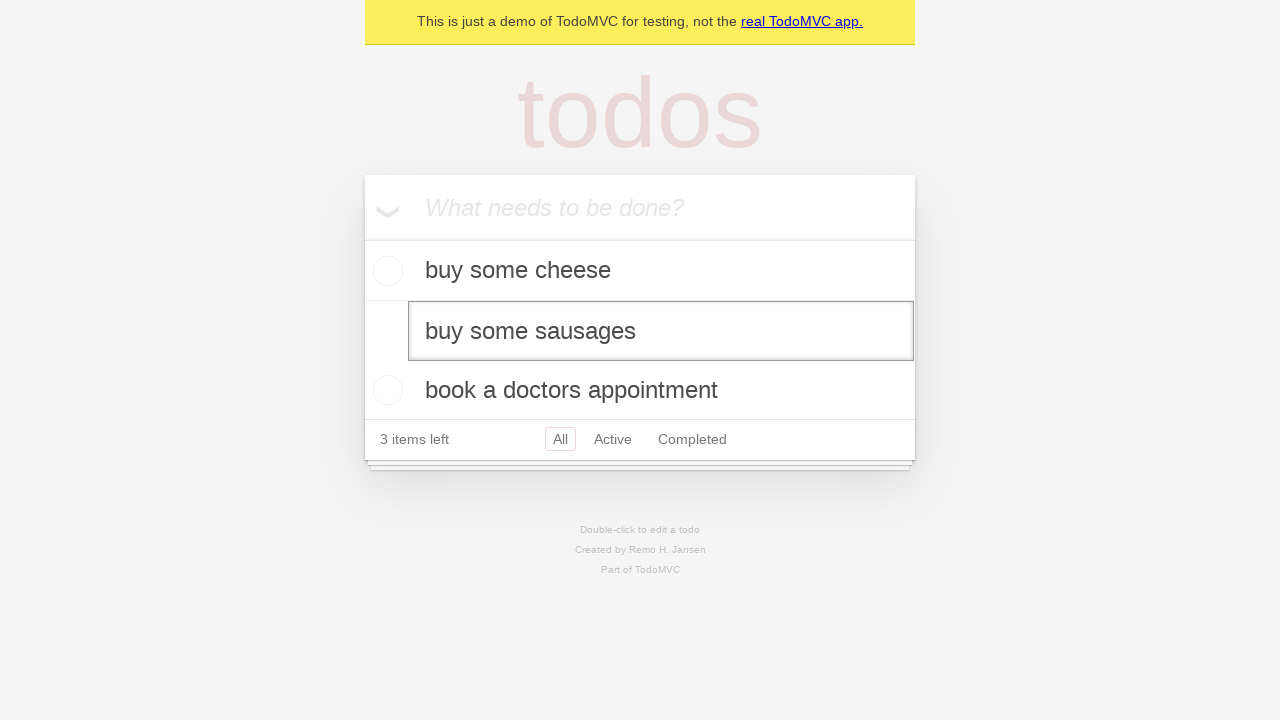

Dispatched blur event on edit input to save changes
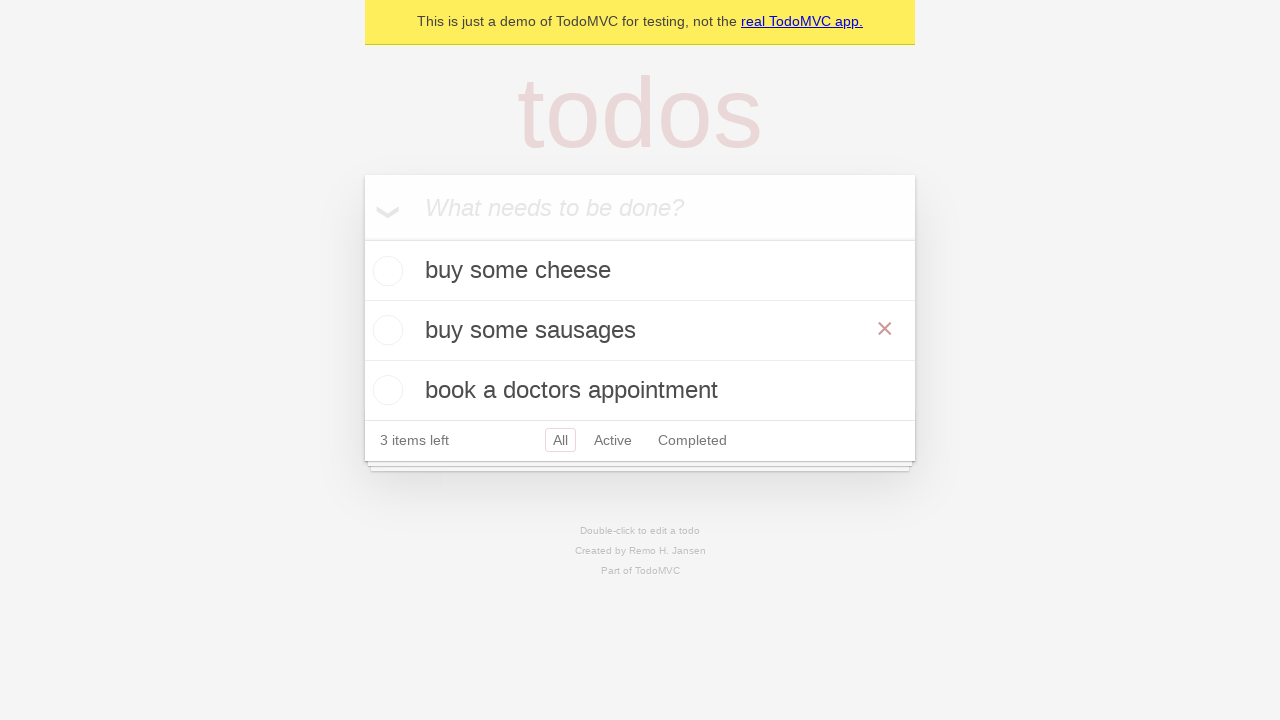

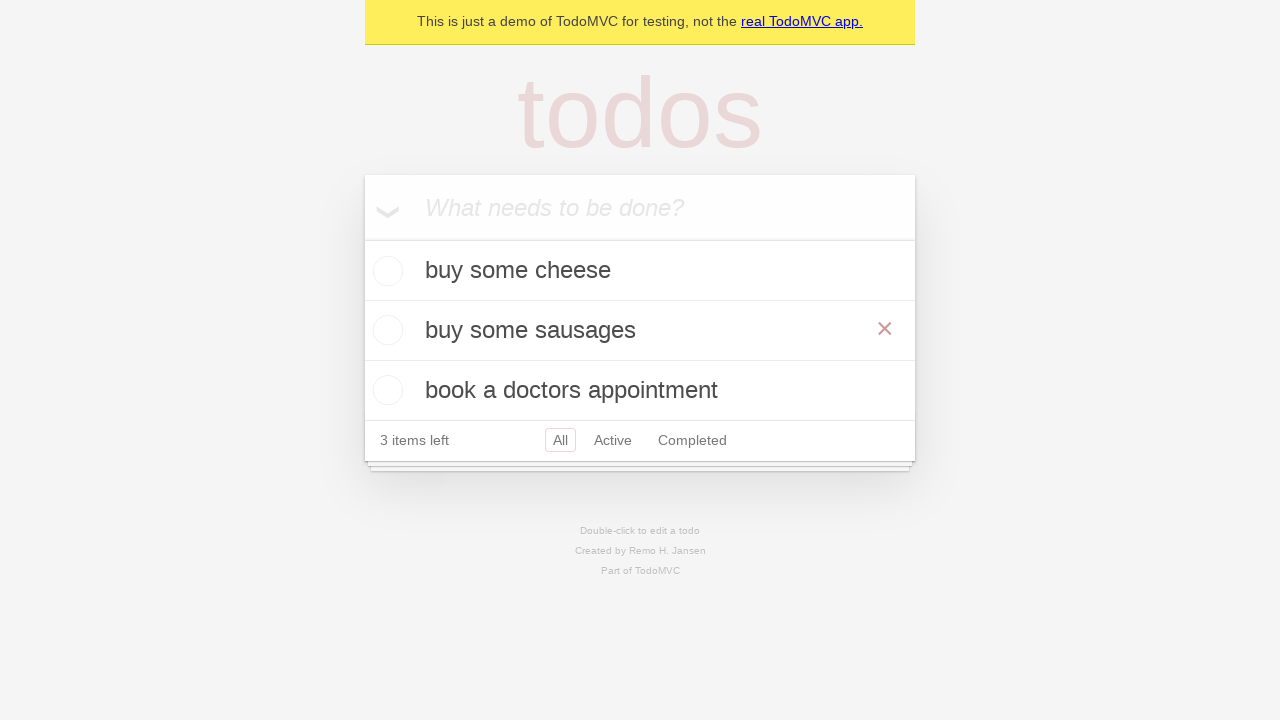